Tests JavaScript confirmation alert handling by clicking a button to trigger a confirmation dialog, accepting it, and verifying the result message is displayed correctly.

Starting URL: http://the-internet.herokuapp.com/javascript_alerts

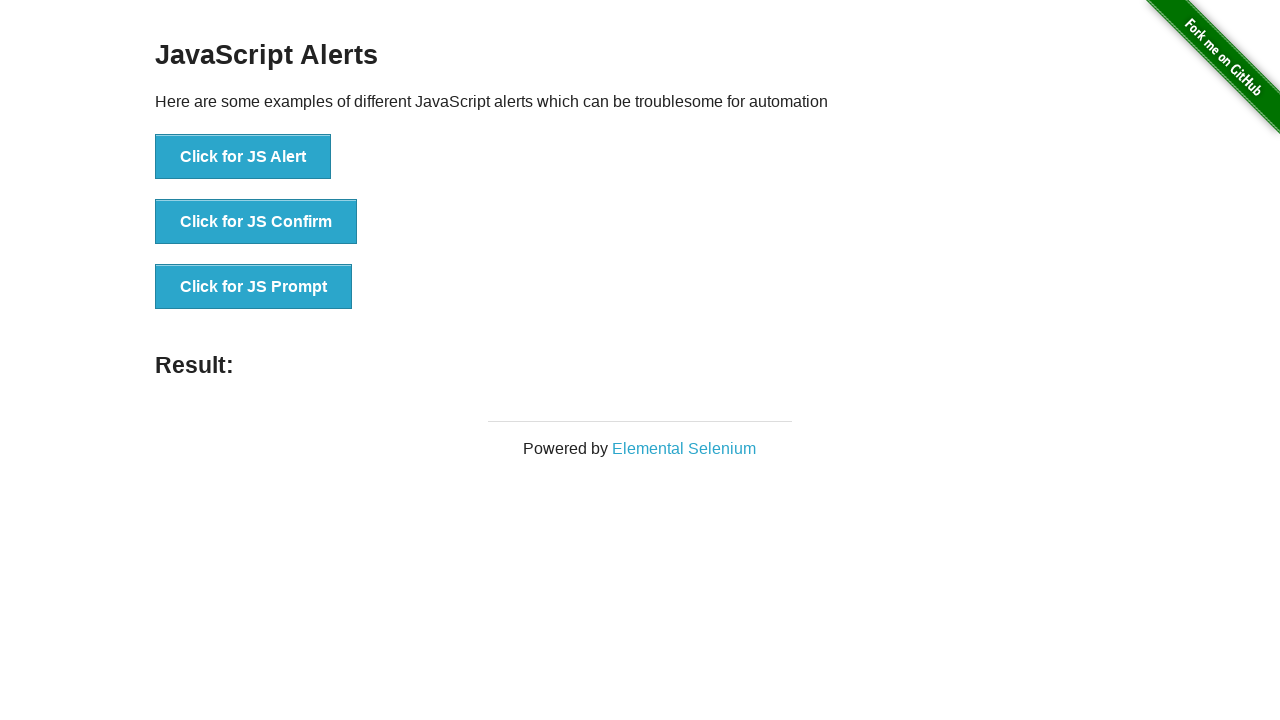

Set up dialog handler to accept confirmation dialogs
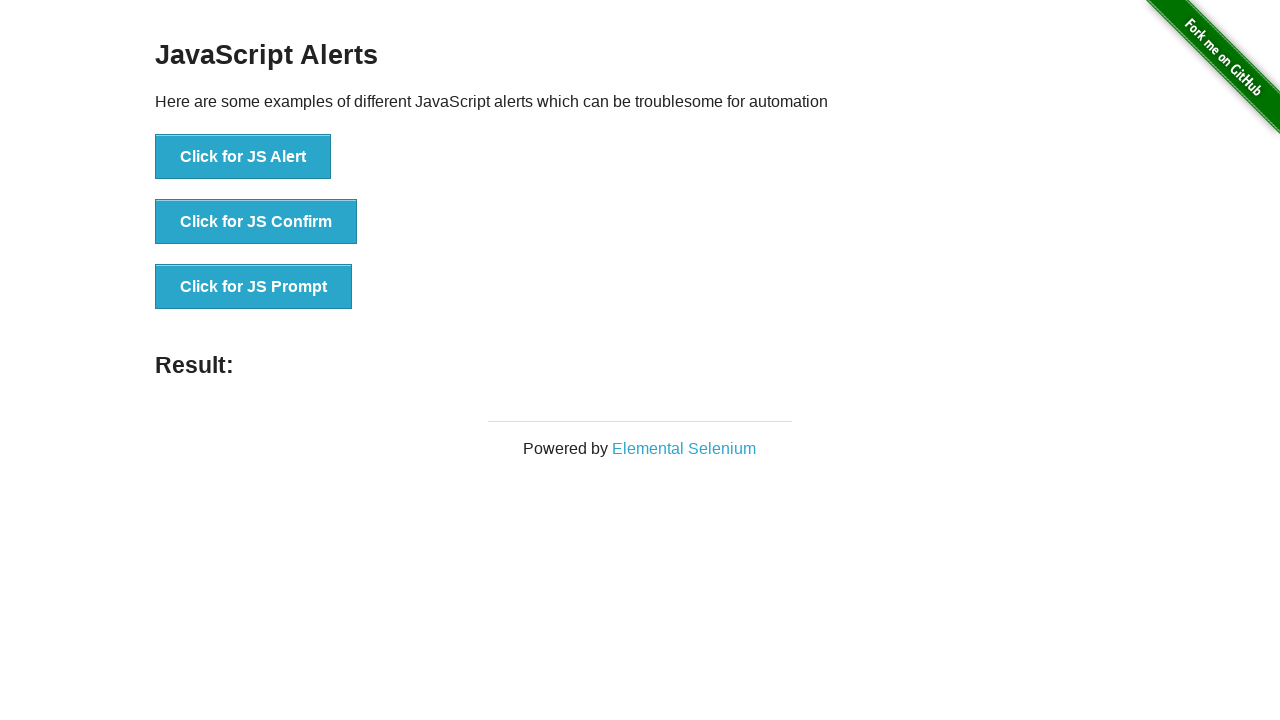

Clicked button to trigger JavaScript confirmation dialog at (256, 222) on .example li:nth-child(2) button
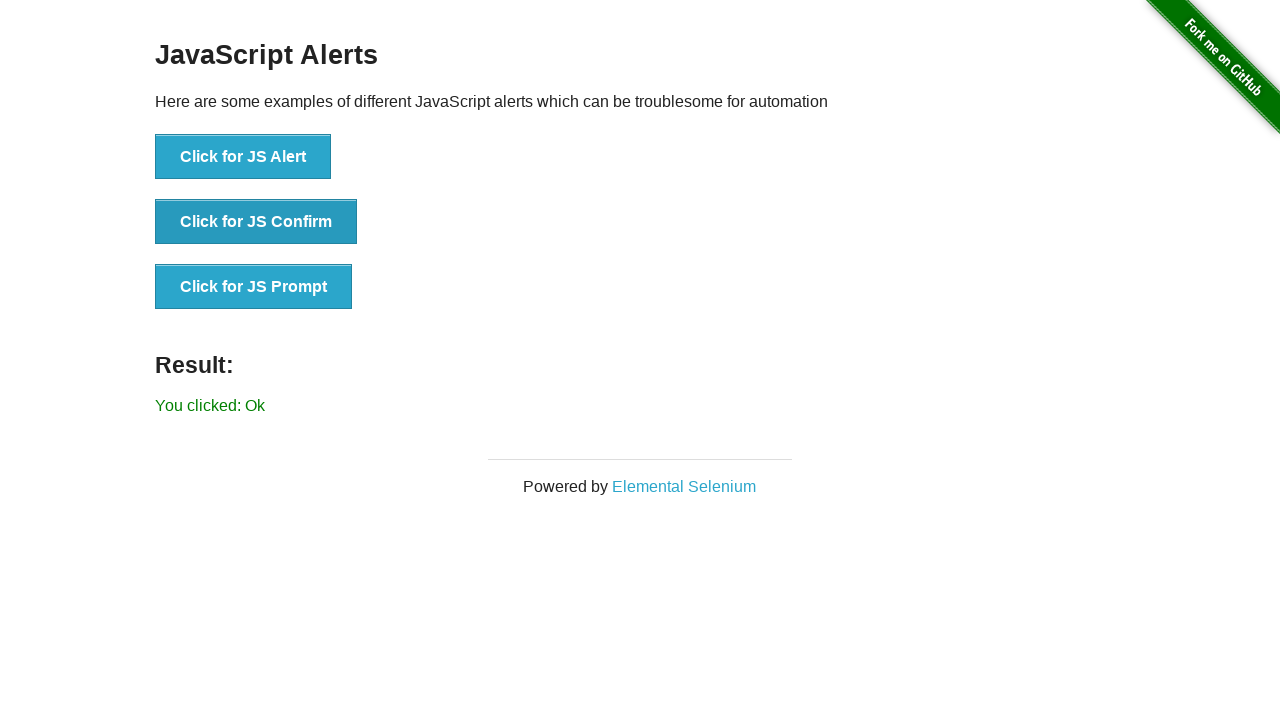

Result message appeared after accepting confirmation dialog
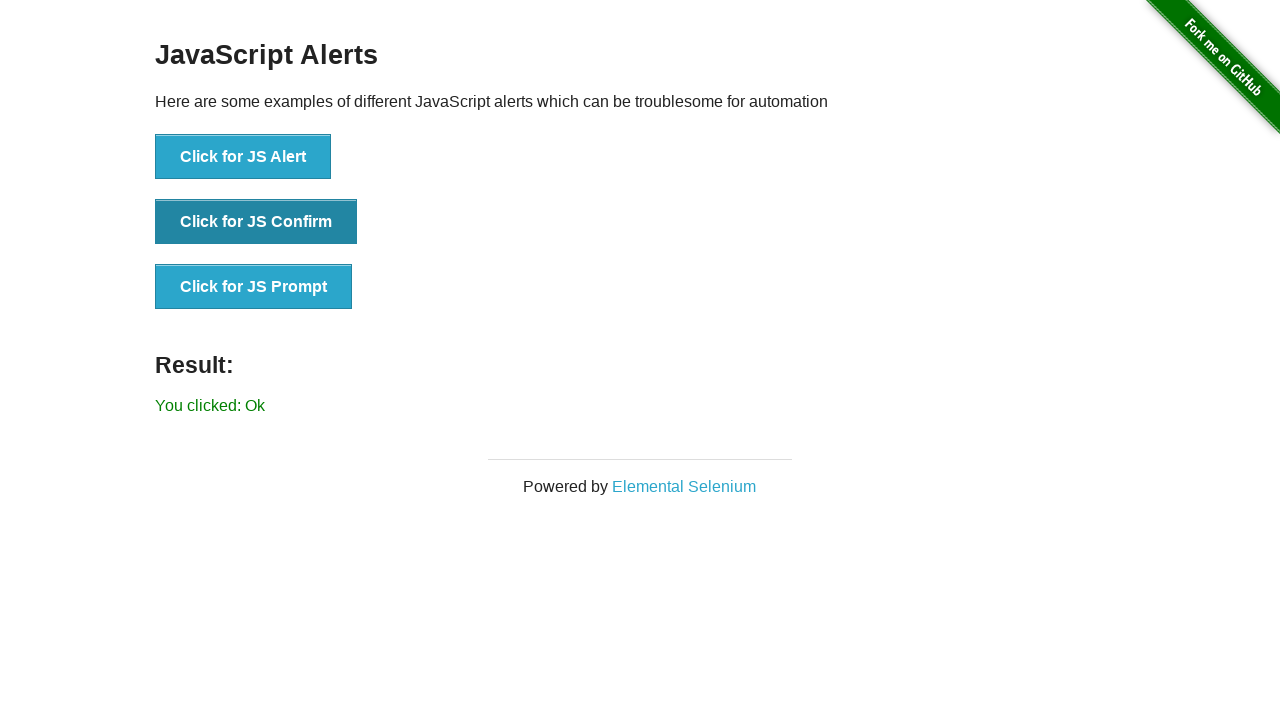

Retrieved result text content
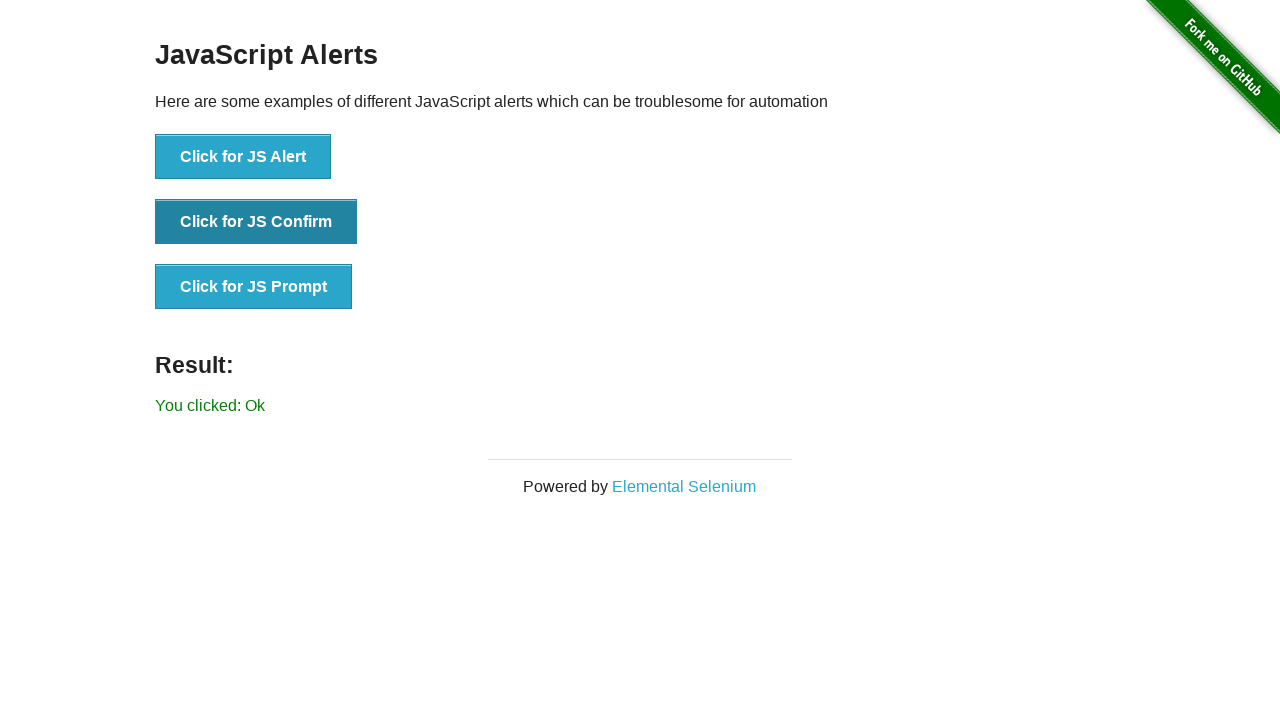

Verified result text is 'You clicked: Ok'
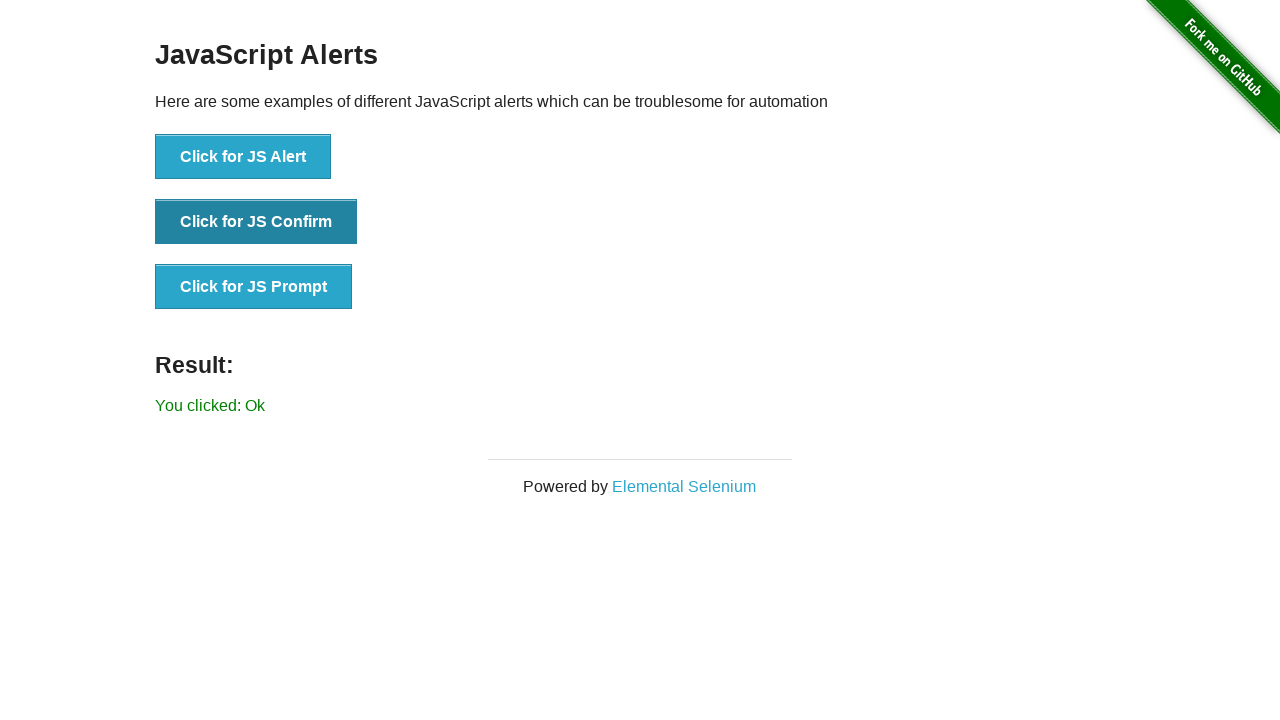

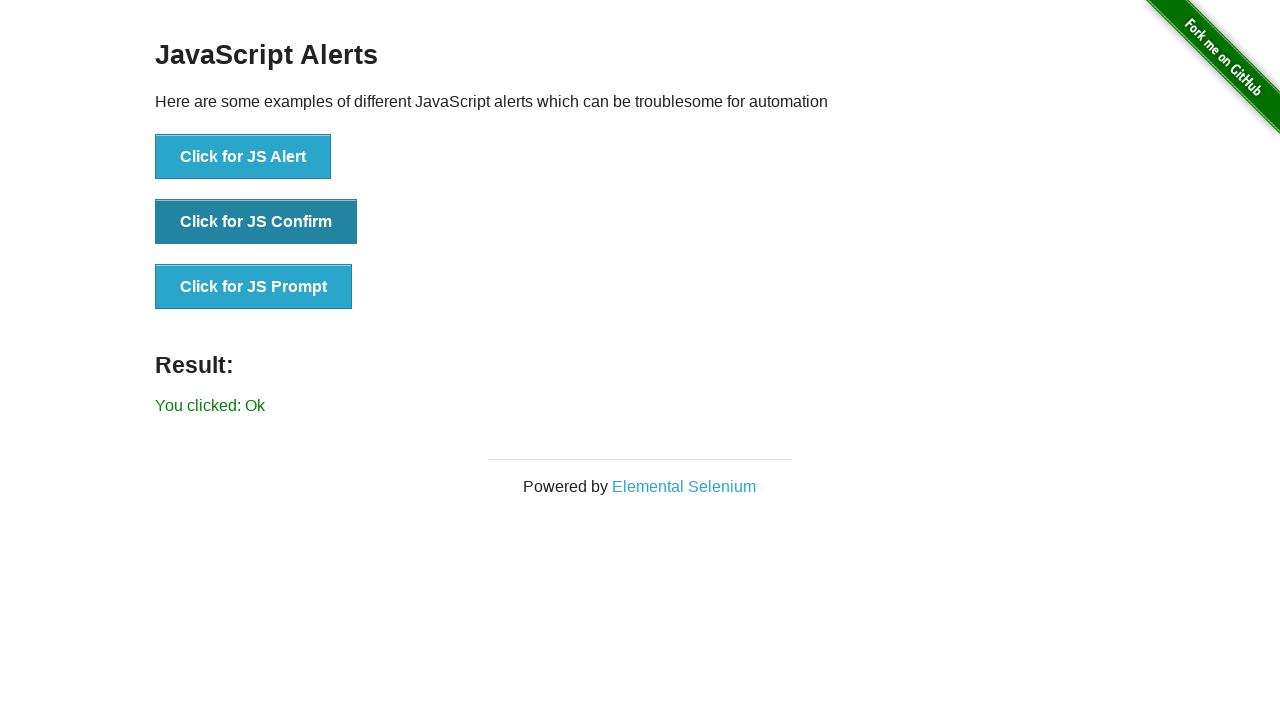